Tests double-click functionality on a web element by performing a double-click action on an element with id 'bottom'

Starting URL: https://testeroprogramowania.github.io/selenium/doubleclick.html

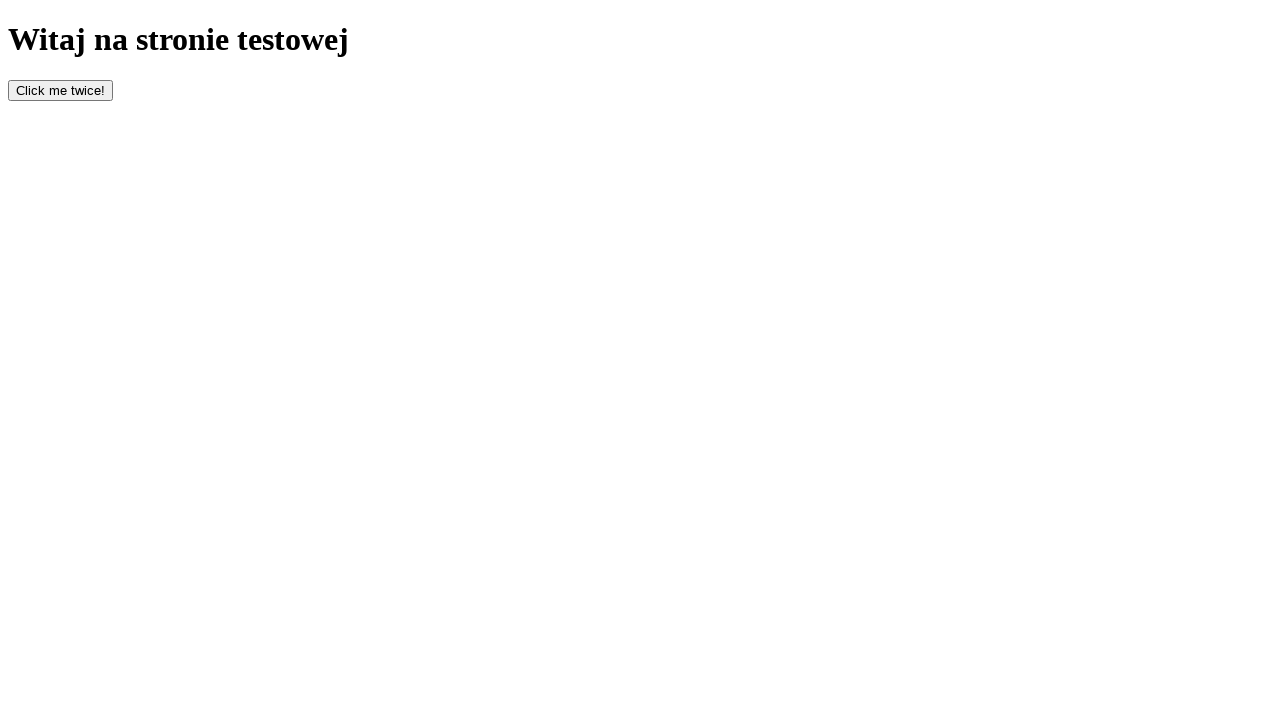

Located element with id 'bottom' for double-click action
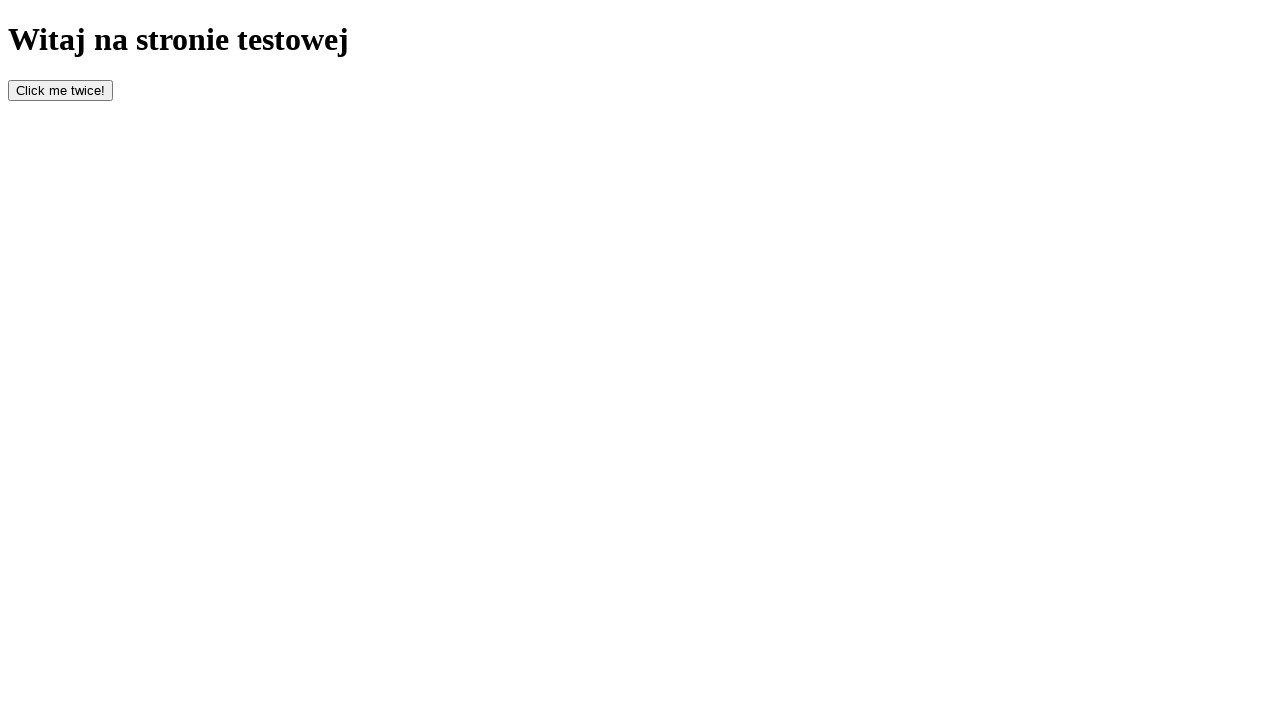

Performed double-click action on element with id 'bottom' at (60, 90) on #bottom
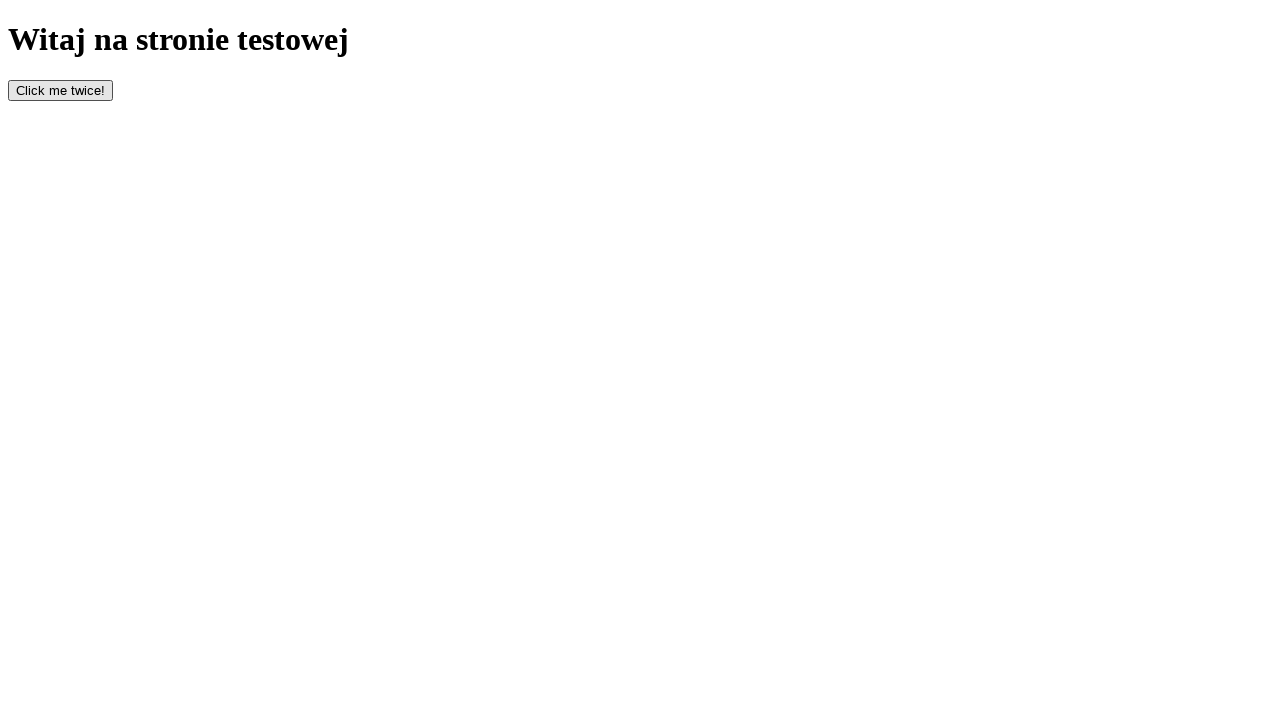

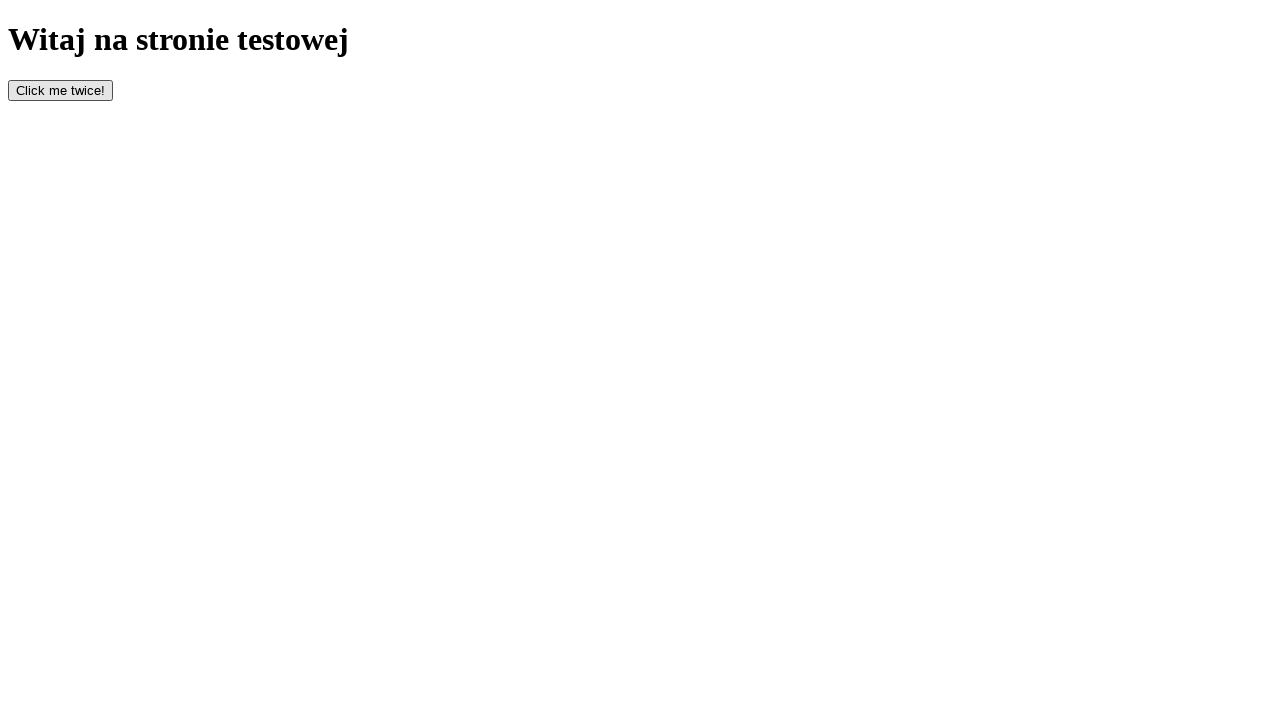